Tests the DemoQA Text Box form by navigating to Elements section, clicking Text Box menu, and filling in user details including name, email, current address and permanent address

Starting URL: https://demoqa.com/

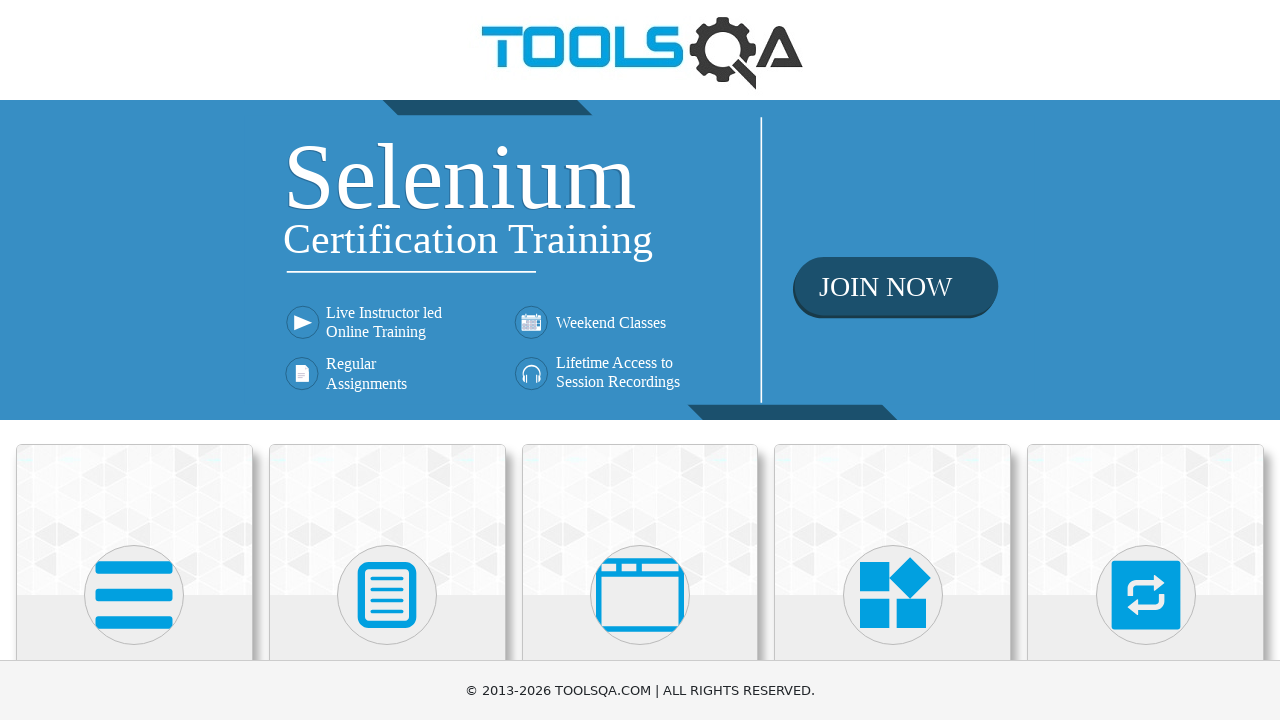

Scrolled down to view Elements card
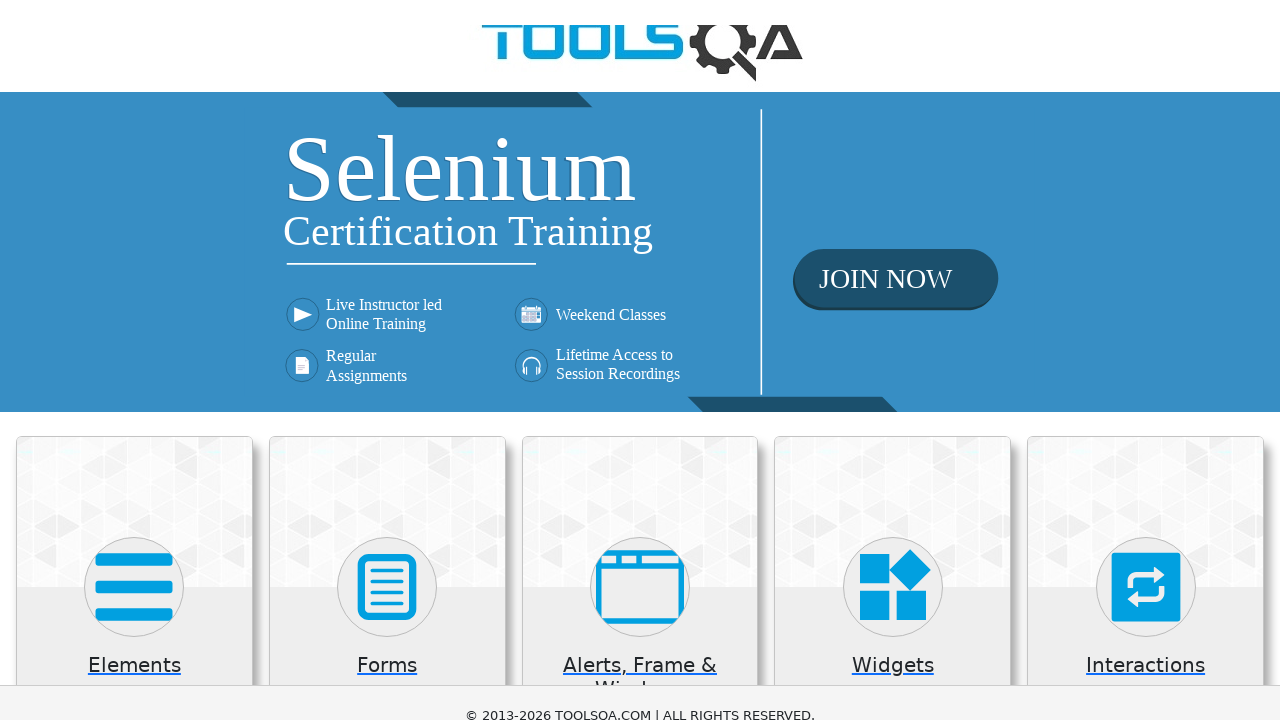

Clicked on Elements card at (134, 520) on .card:has-text('Elements')
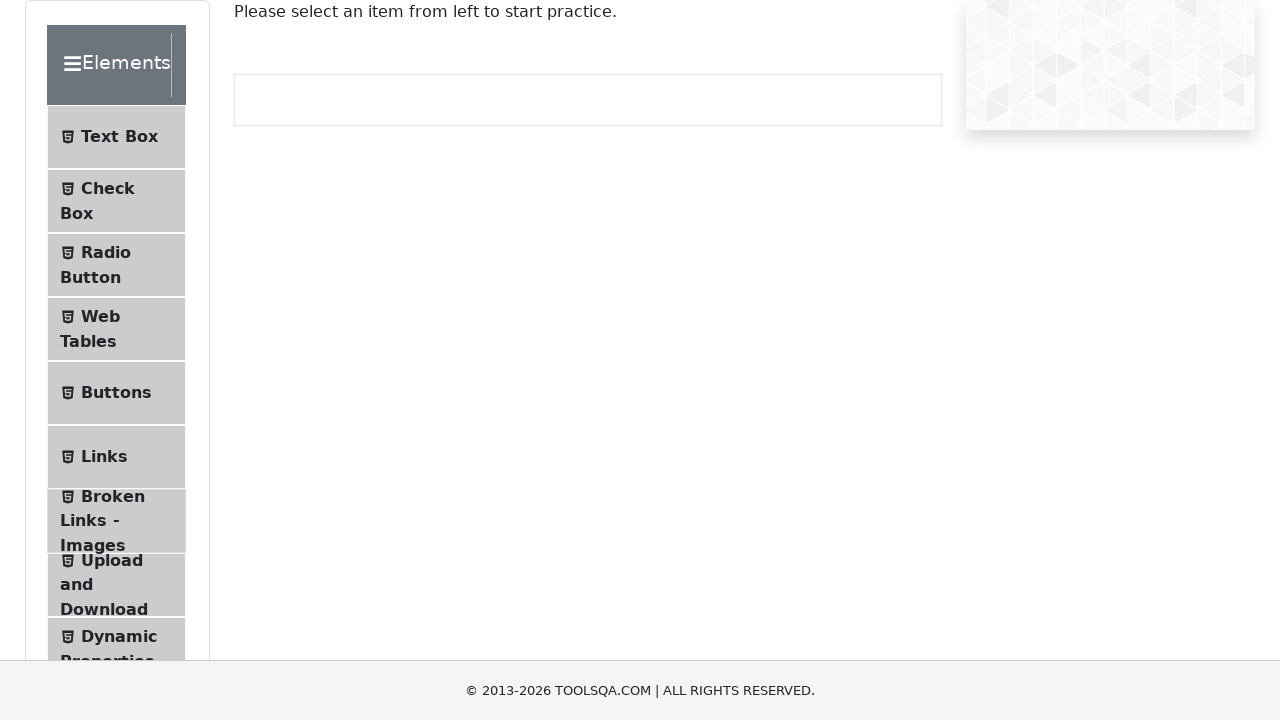

Clicked on Text Box menu item at (119, 137) on text=Text Box
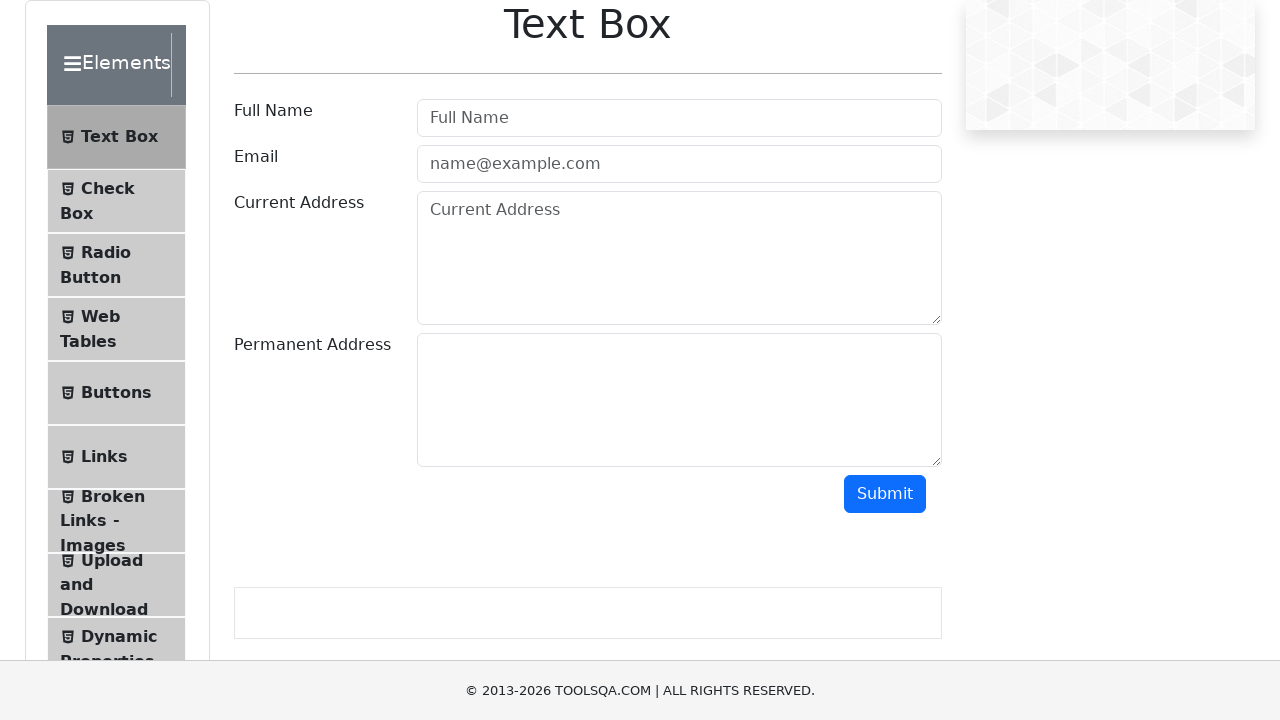

Filled Full Name field with 'Maria Garcia' on #userName
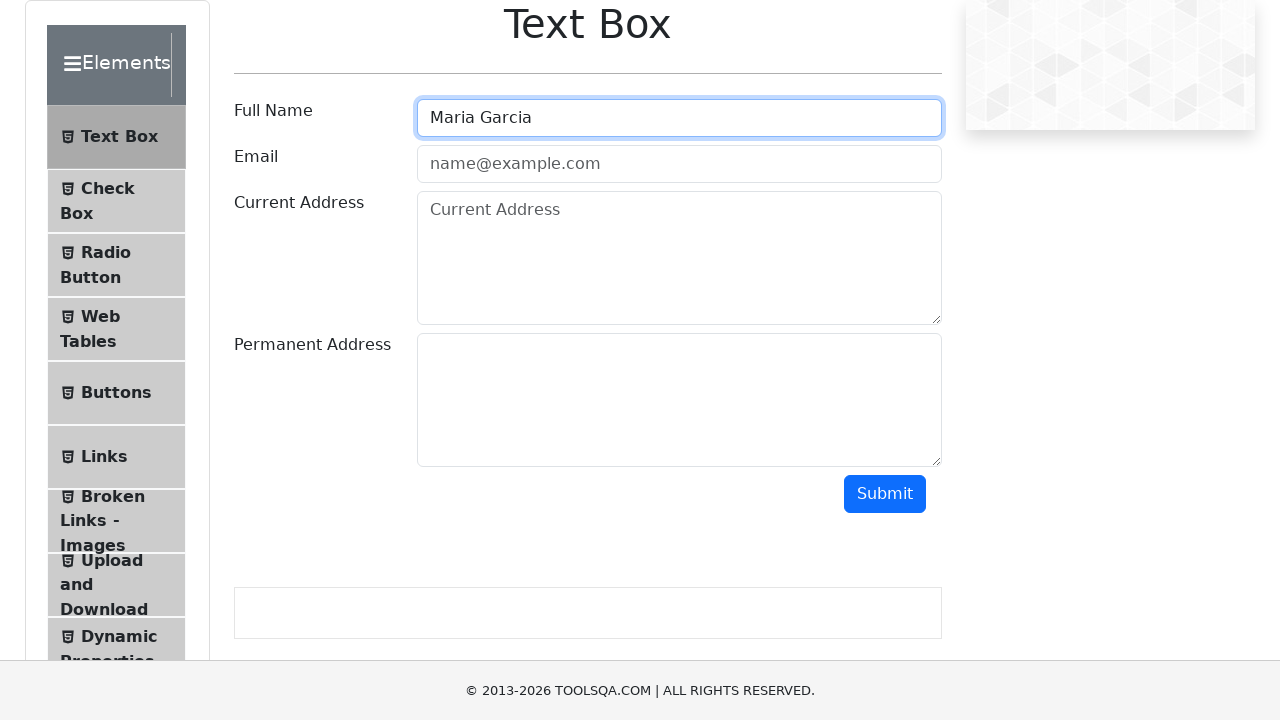

Filled Email field with 'maria.garcia@example.com' on #userEmail
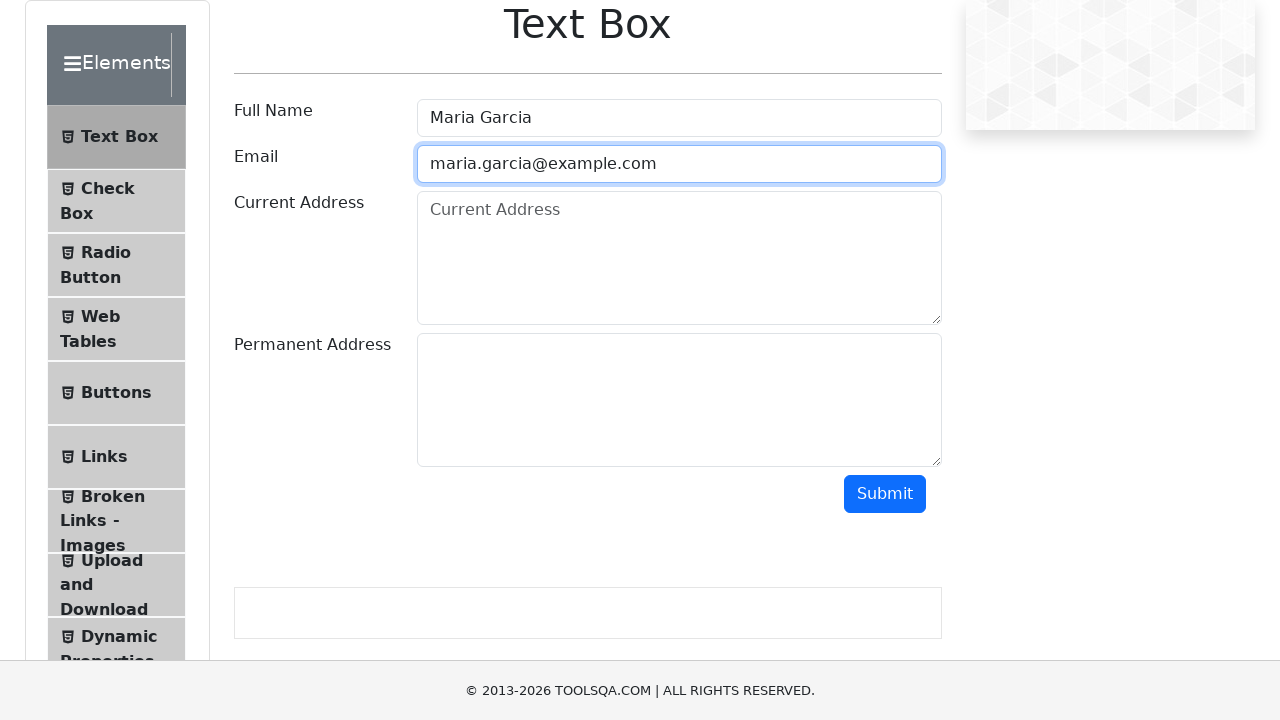

Filled Current Address field with '123 Main Street, Apt 4B' on #currentAddress
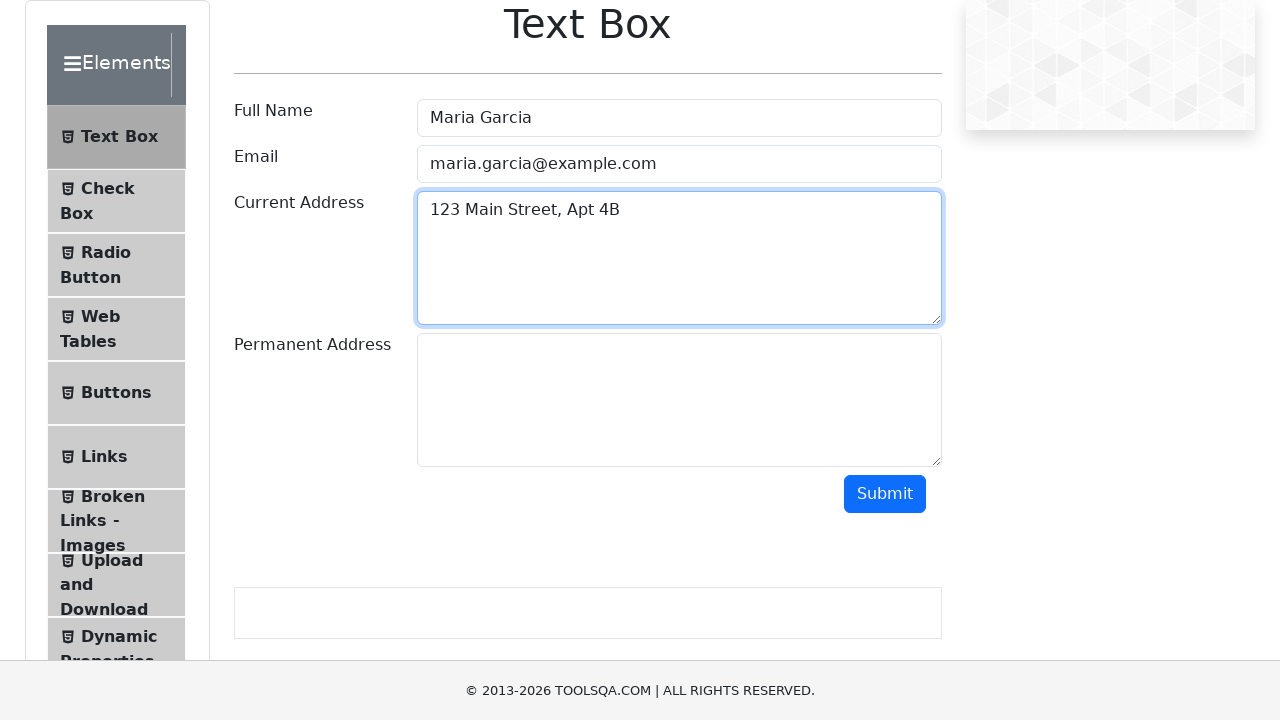

Filled Permanent Address field with '456 Oak Avenue, Suite 100' on #permanentAddress
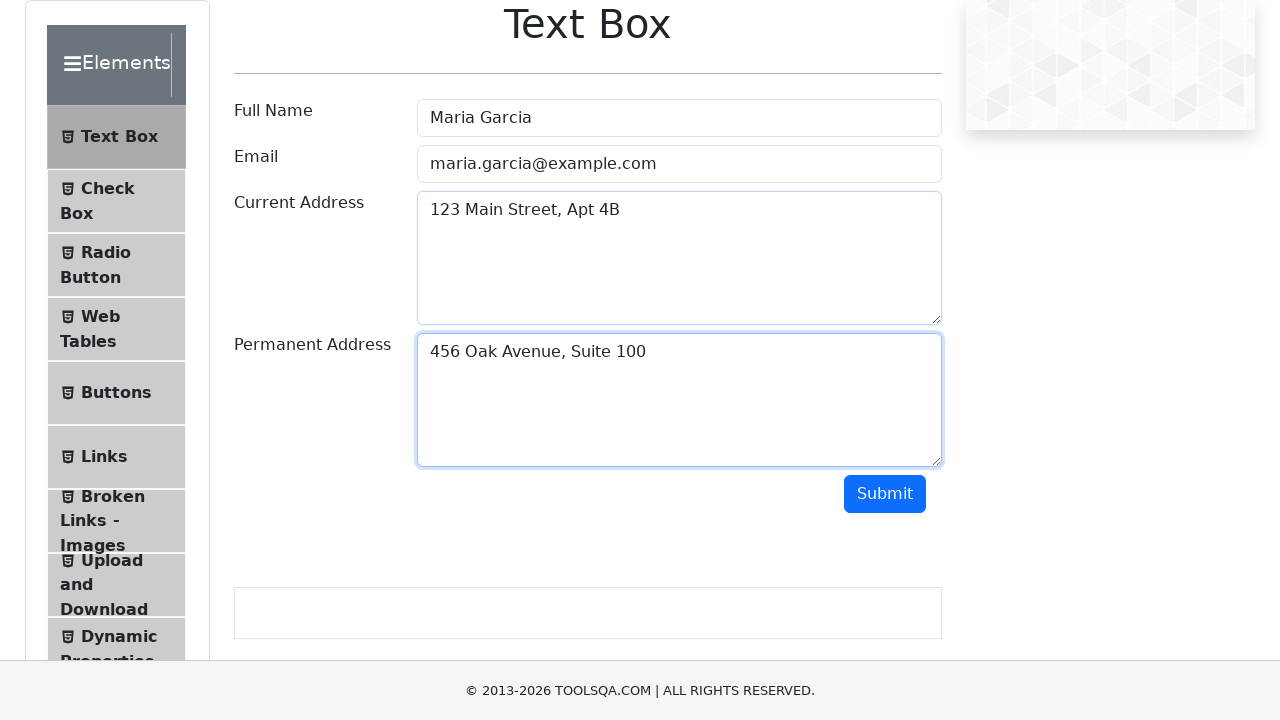

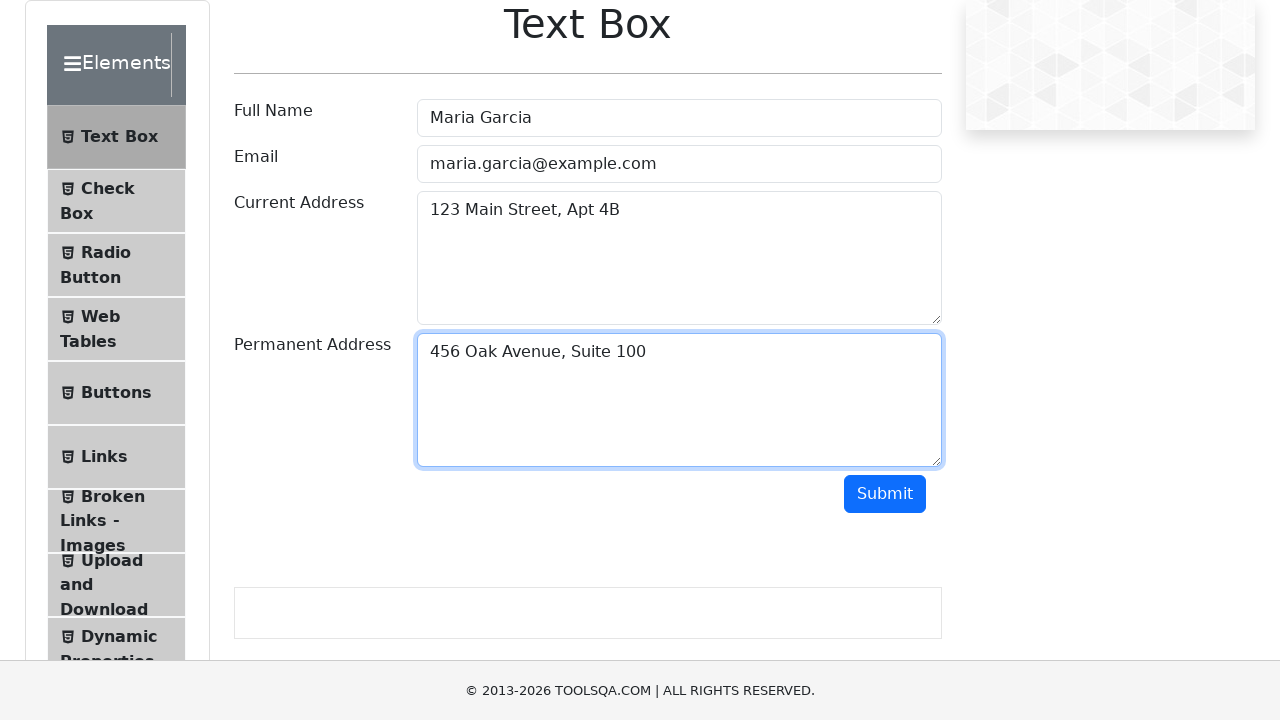